Tests that submitting an empty registration form displays appropriate validation error messages for all required fields.

Starting URL: https://alada.vn/tai-khoan/dang-ky.html

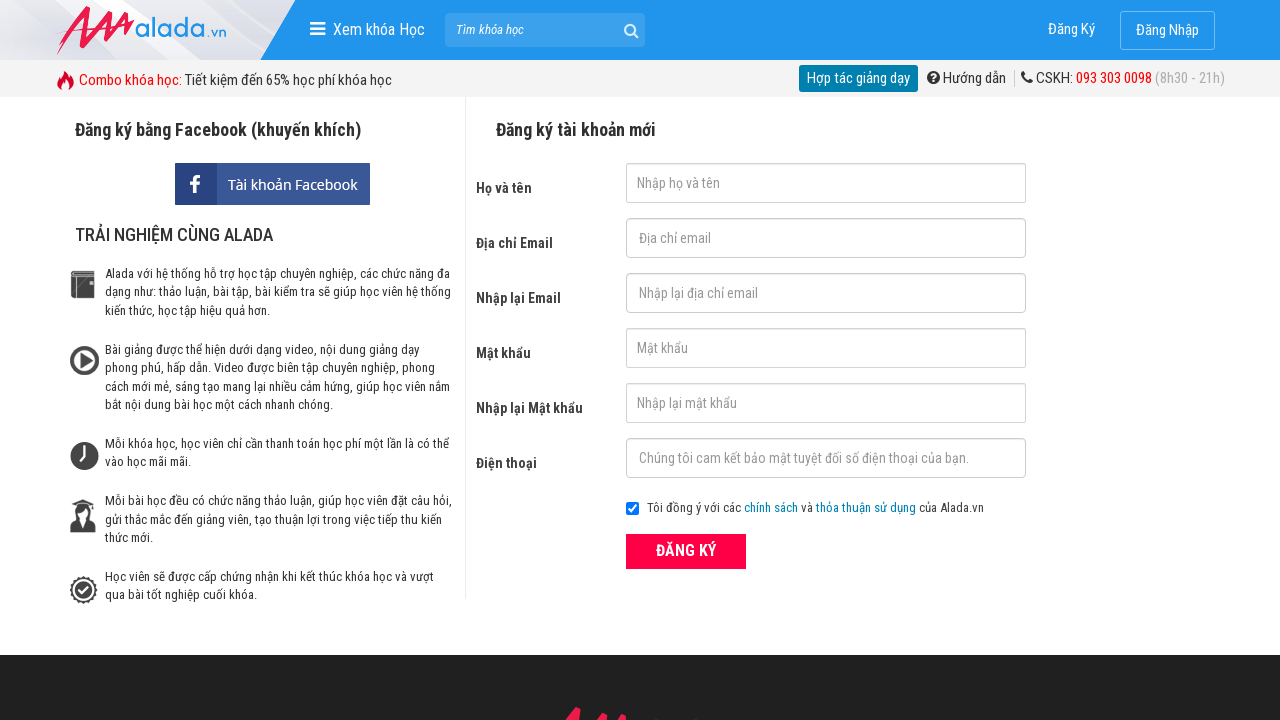

Clicked register button with empty form at (686, 551) on button[type='submit']
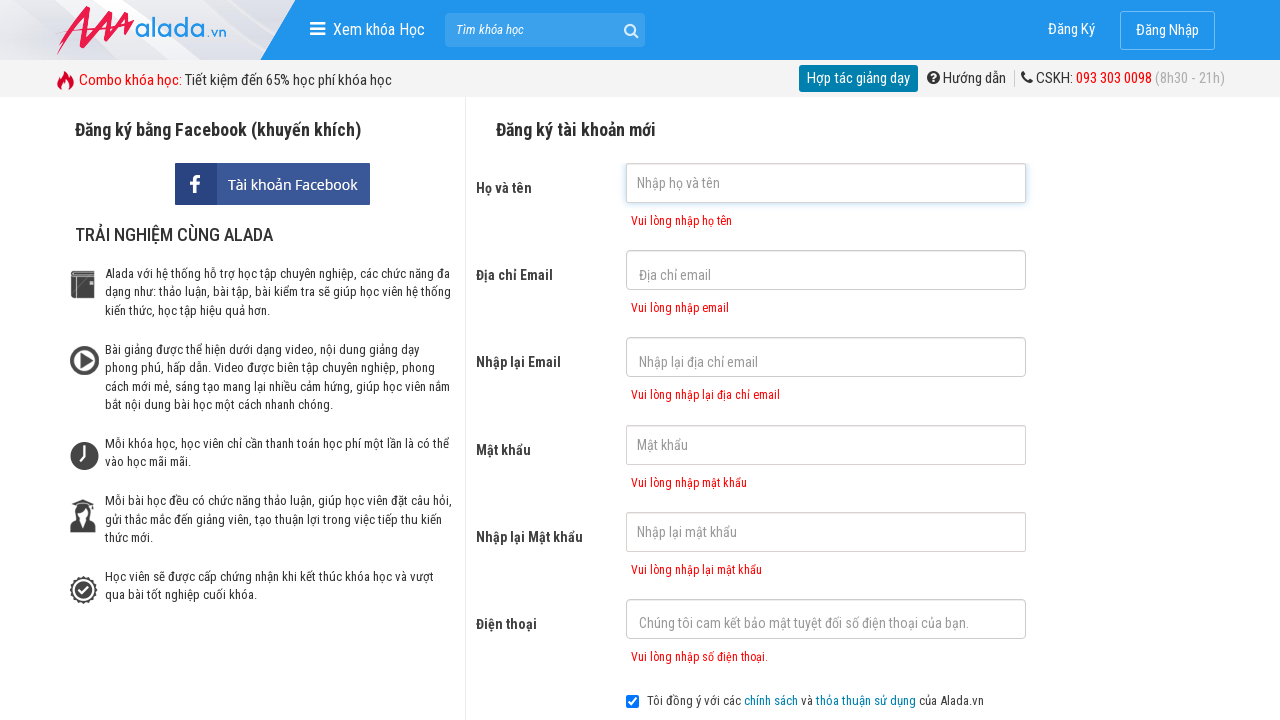

First name error message appeared
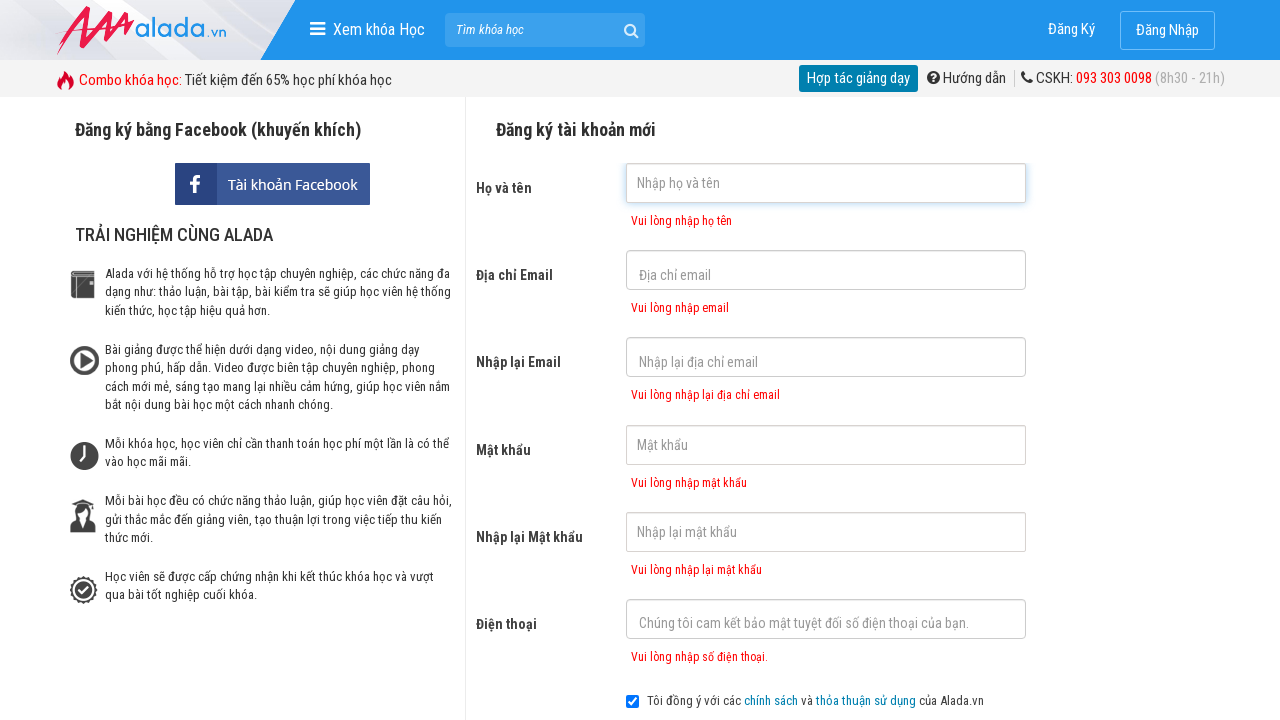

Email error message appeared
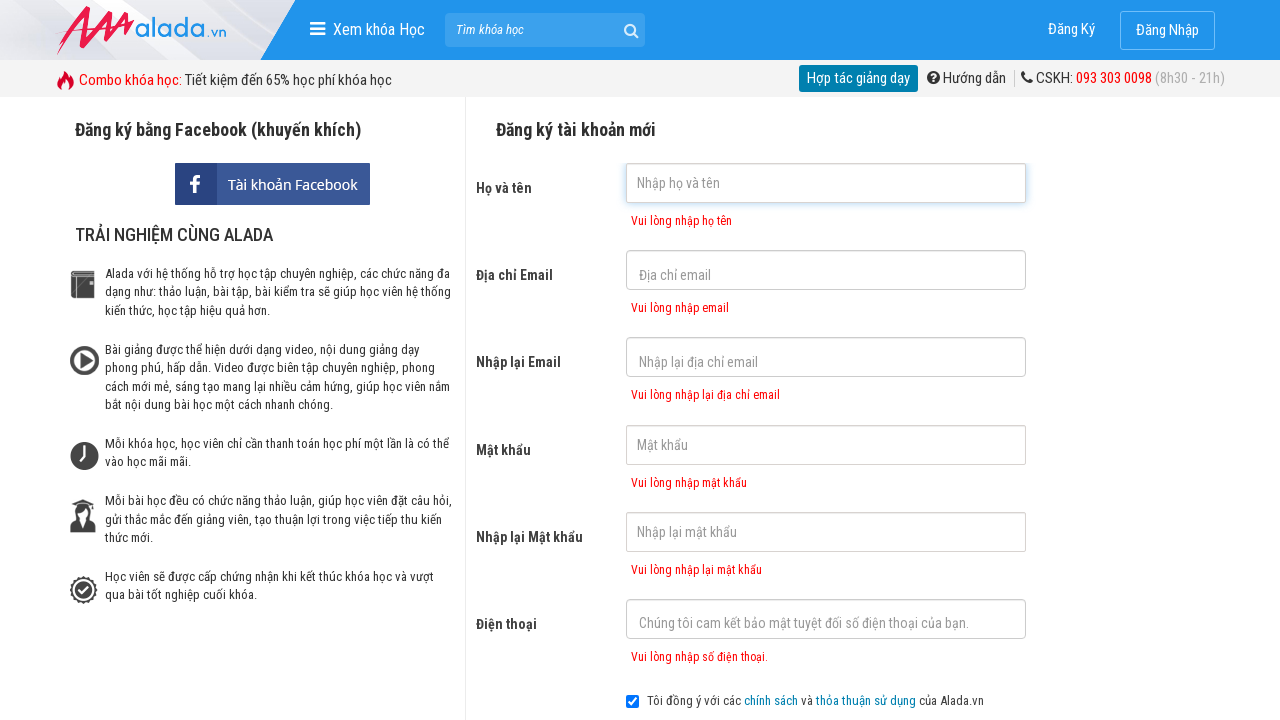

Confirm email error message appeared
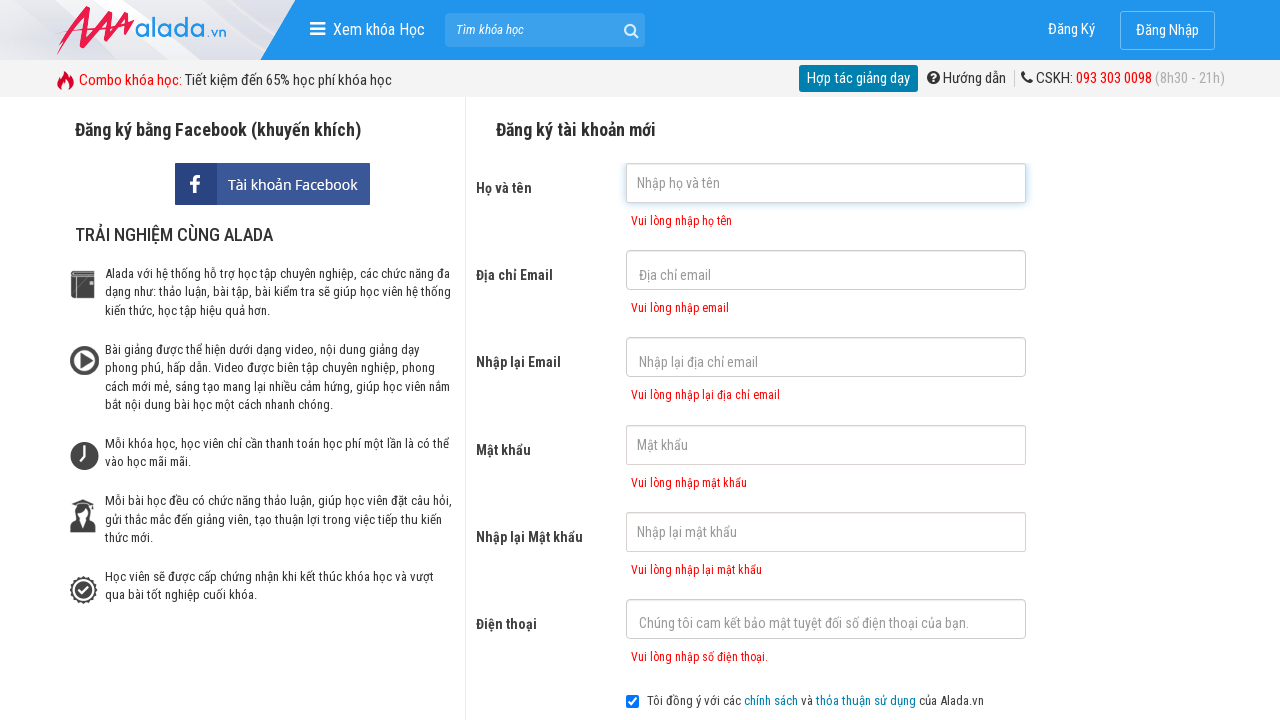

Password error message appeared
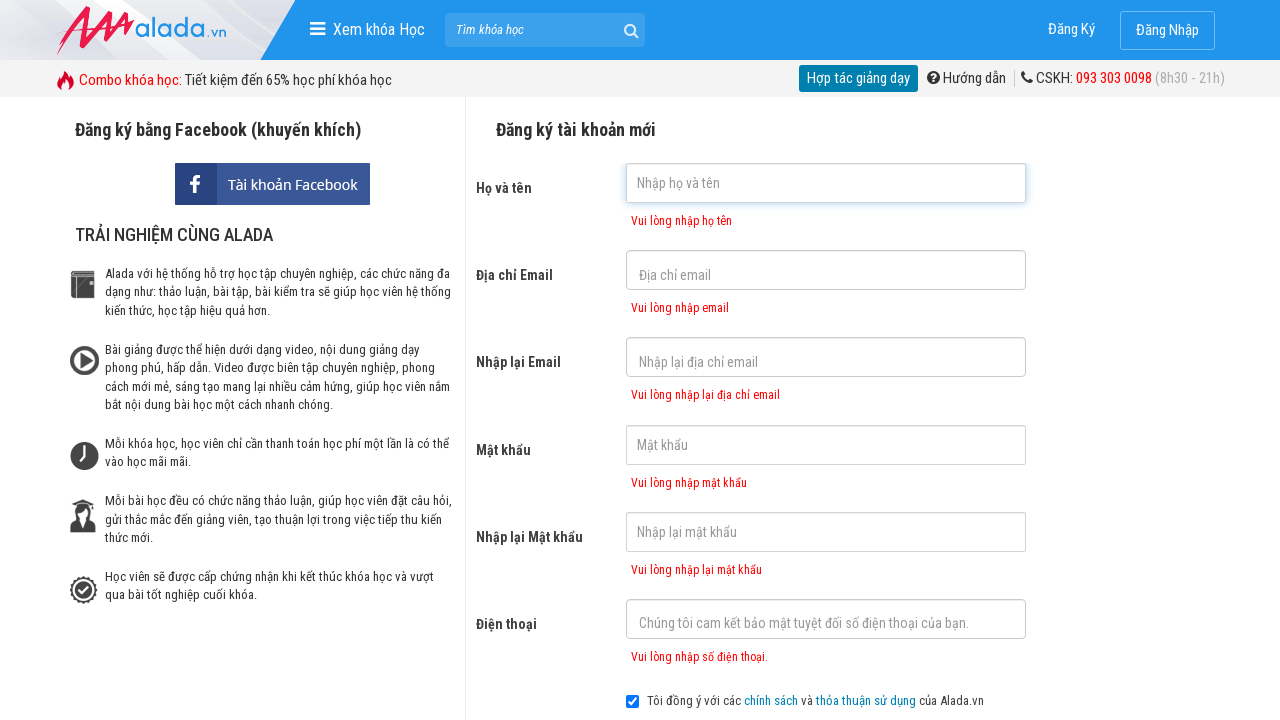

Confirm password error message appeared
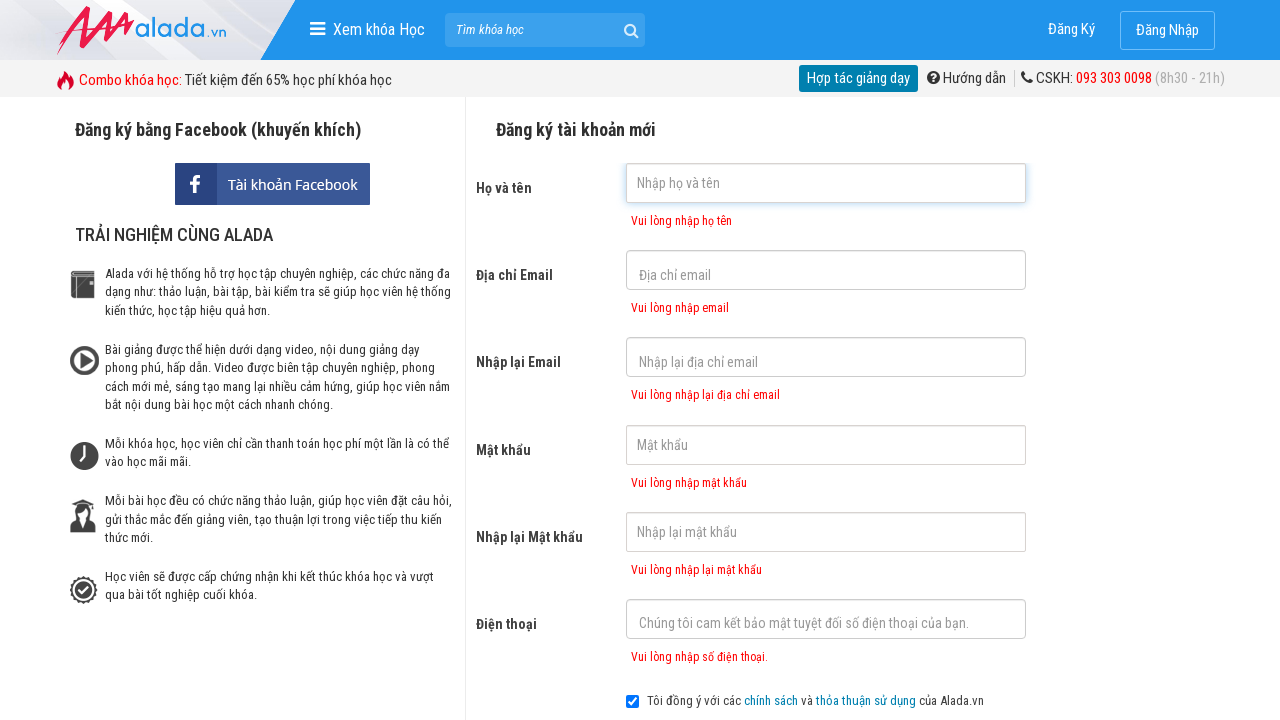

Phone number error message appeared
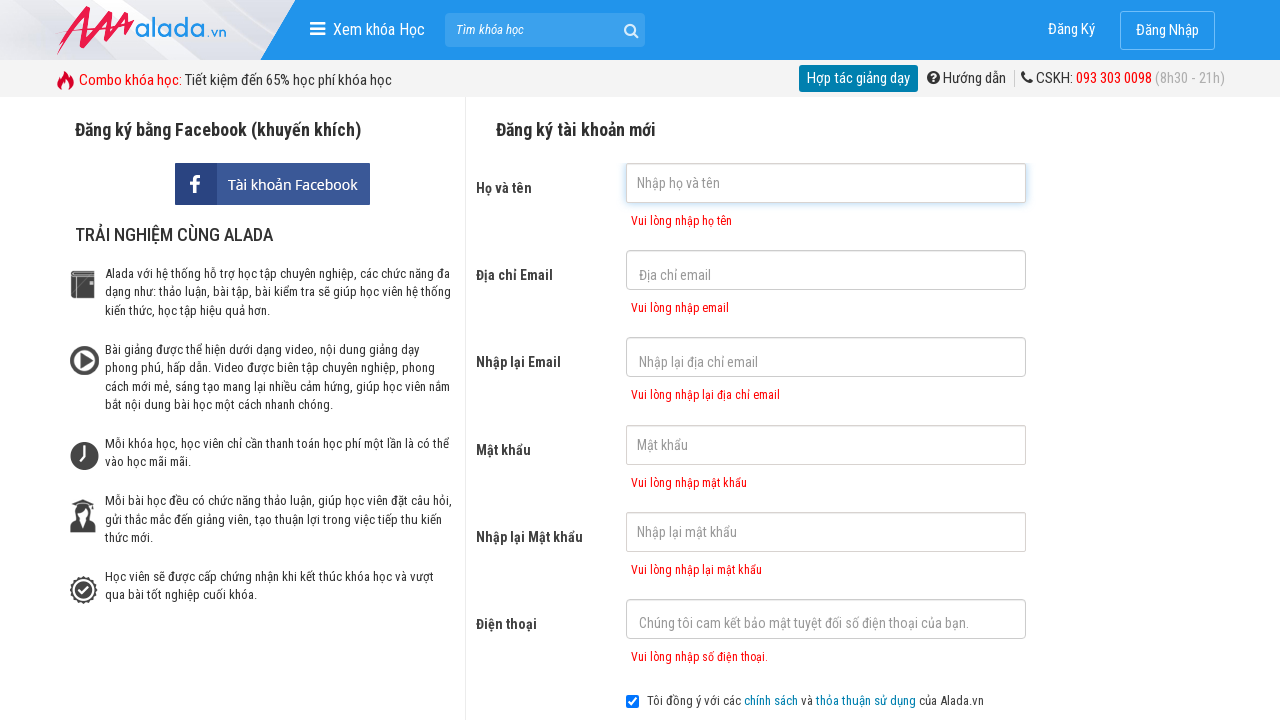

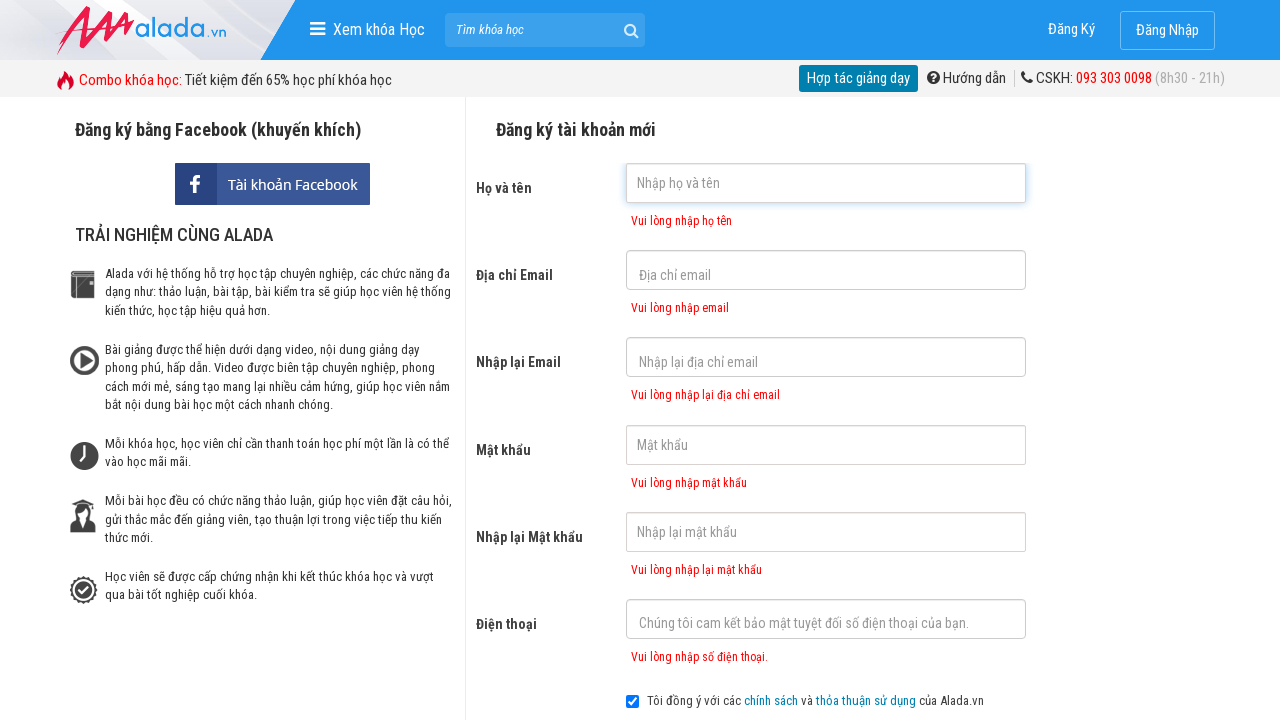